Tests multi-window/tab handling by clicking a button that opens a new tab, switching to the child window, then switching back to the main window.

Starting URL: http://demo.automationtesting.in/Windows.html

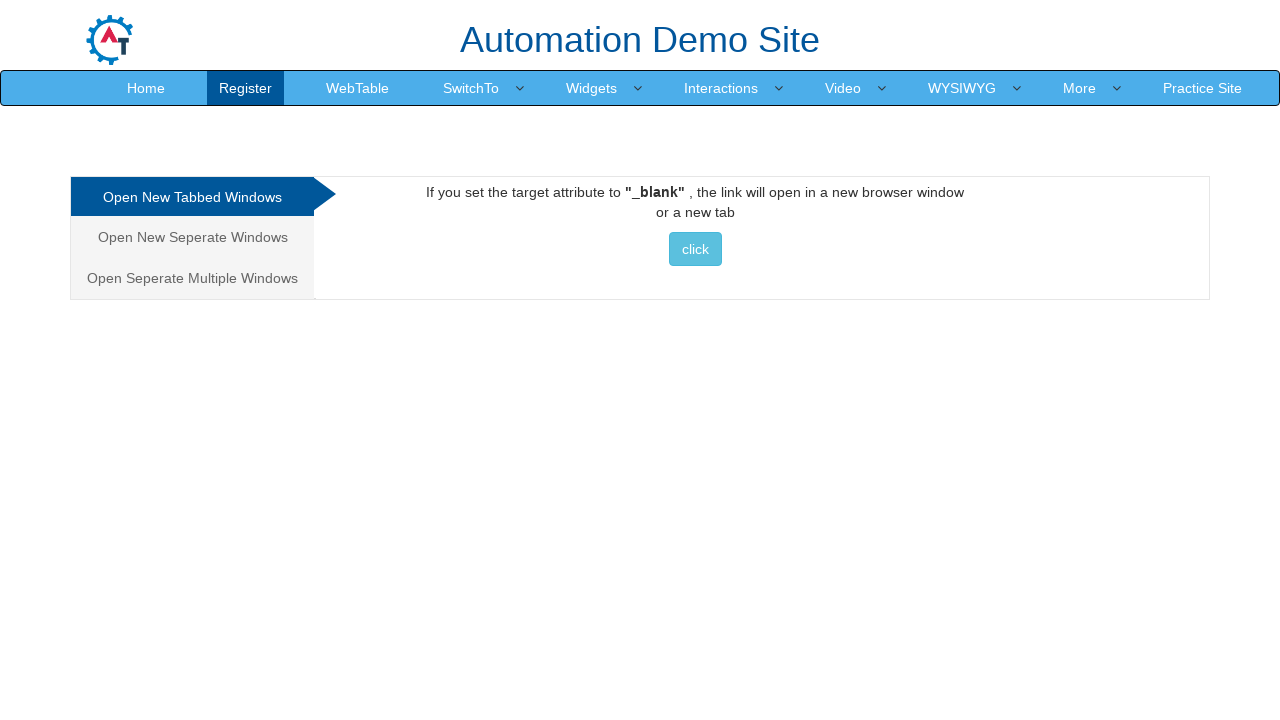

Stored reference to main page
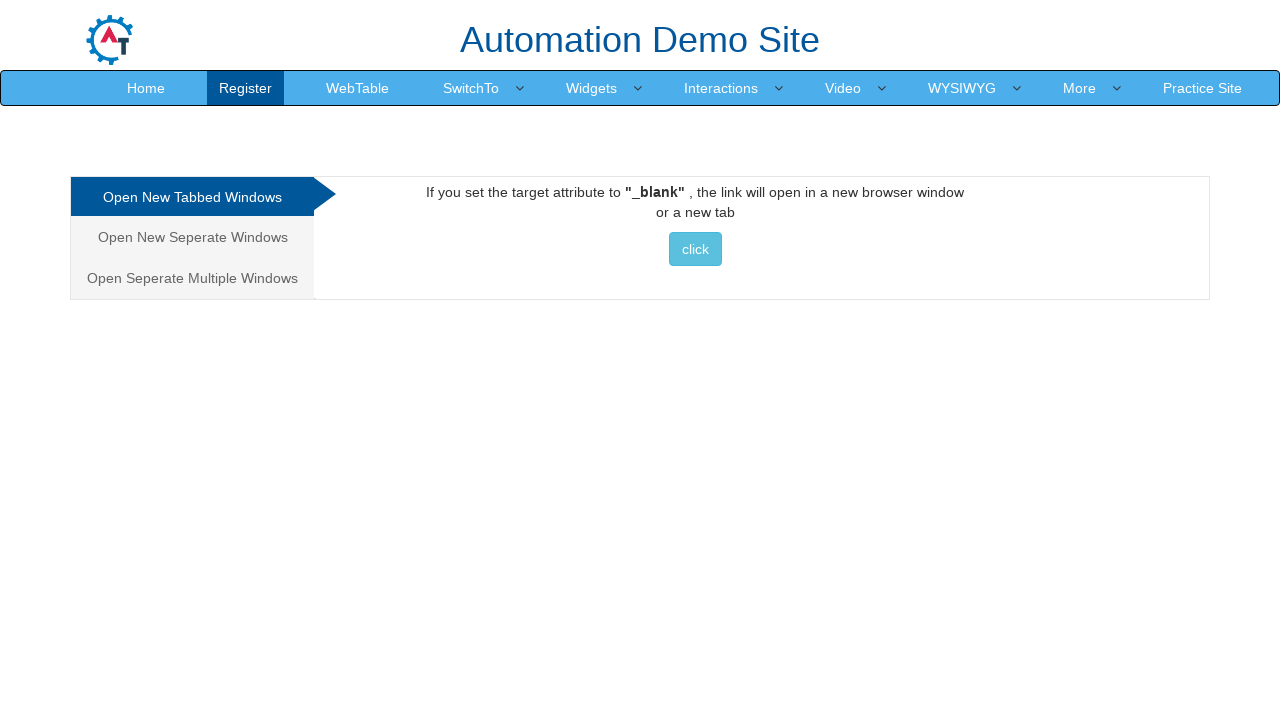

Clicked button to open new tab/window at (695, 249) on xpath=//div[@id='Tabbed']//button[contains(@class, 'btn btn-info')][contains(tex
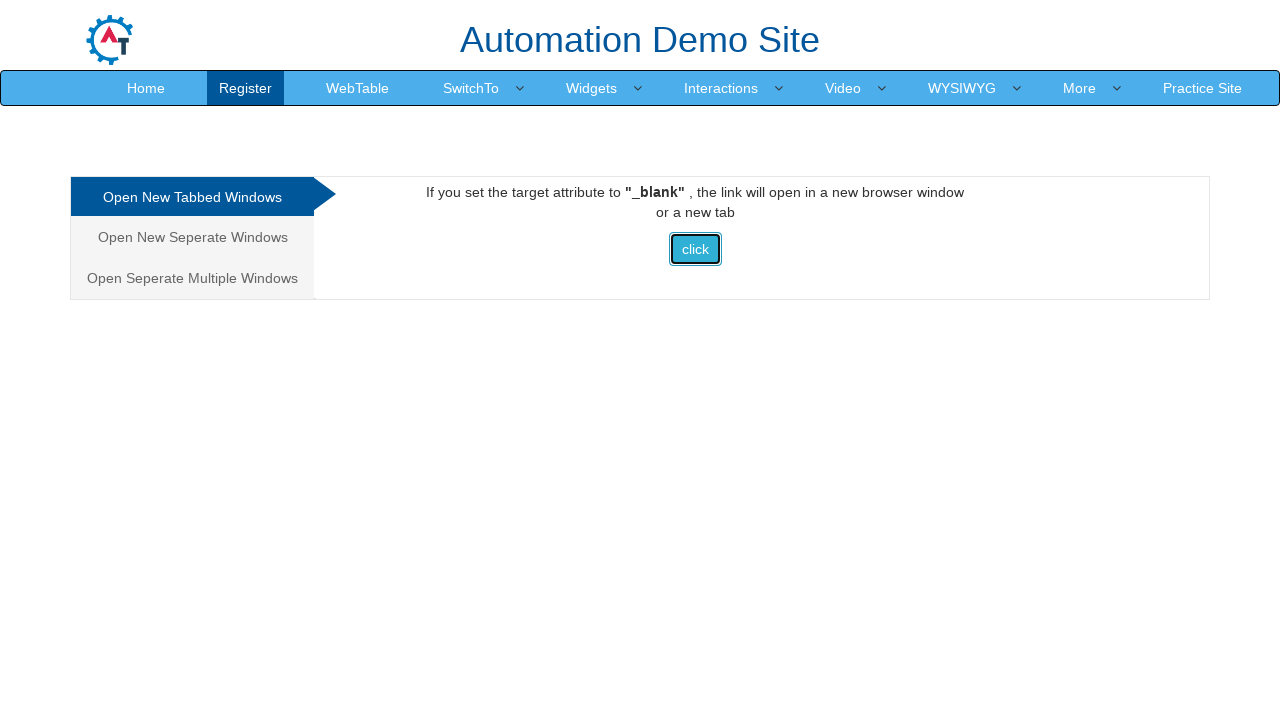

New tab/window opened and captured at (695, 249) on xpath=//div[@id='Tabbed']//button[contains(@class, 'btn btn-info')][contains(tex
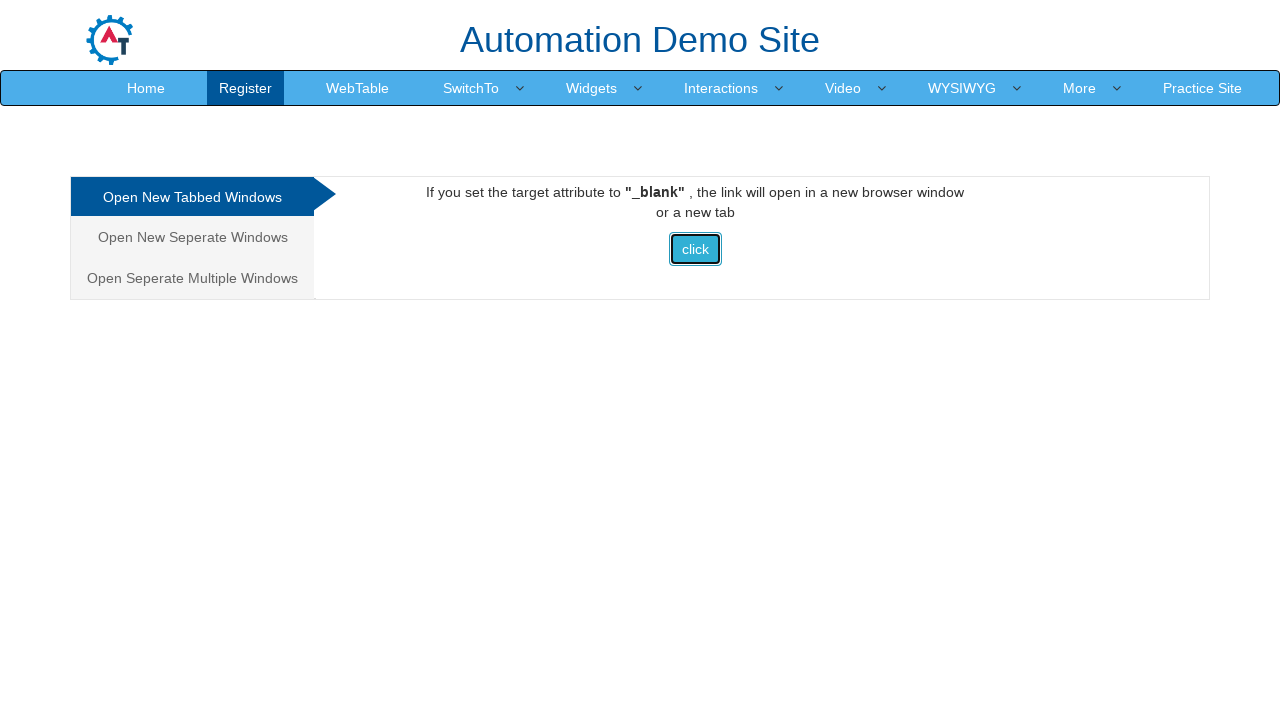

Child page reference obtained
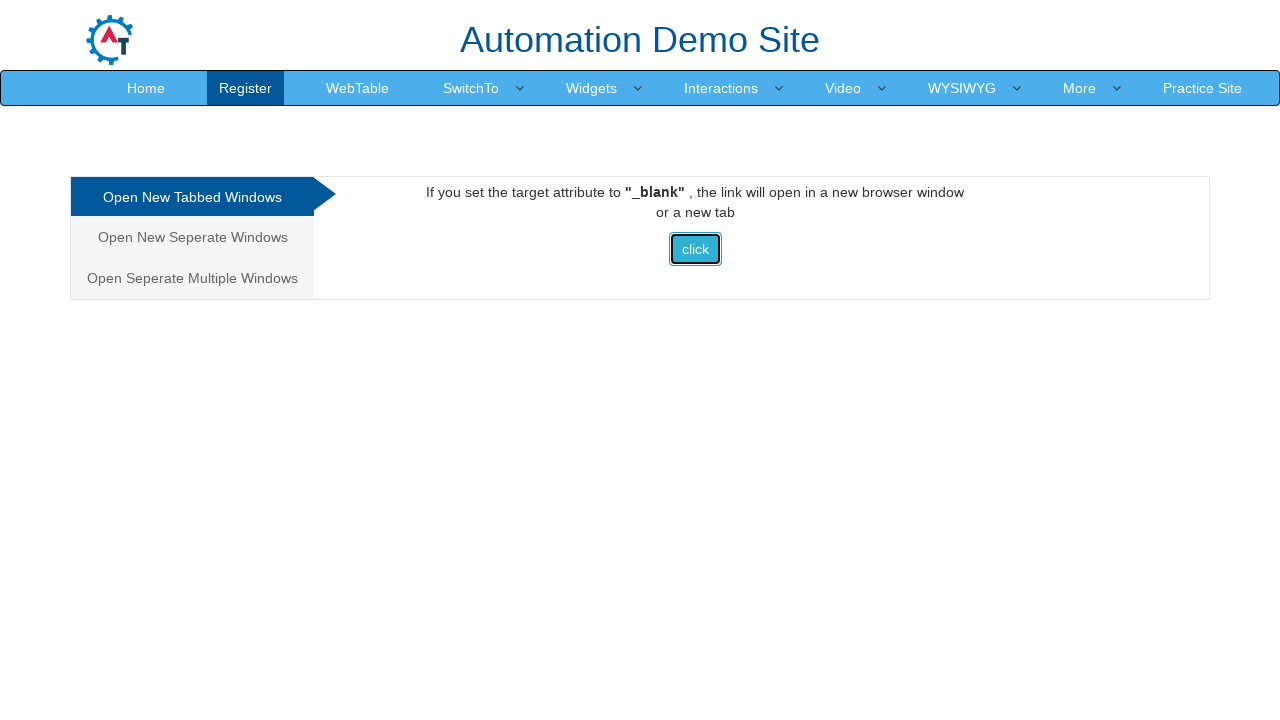

Child page fully loaded
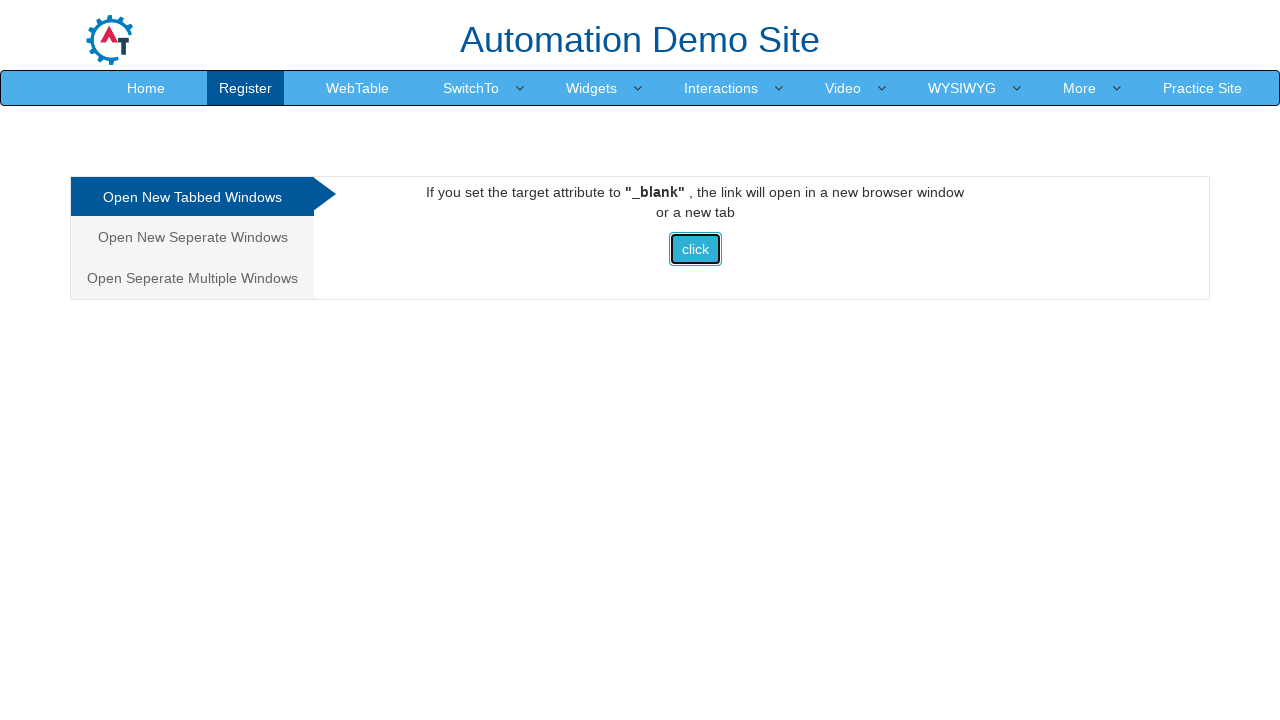

Switched focus back to main page
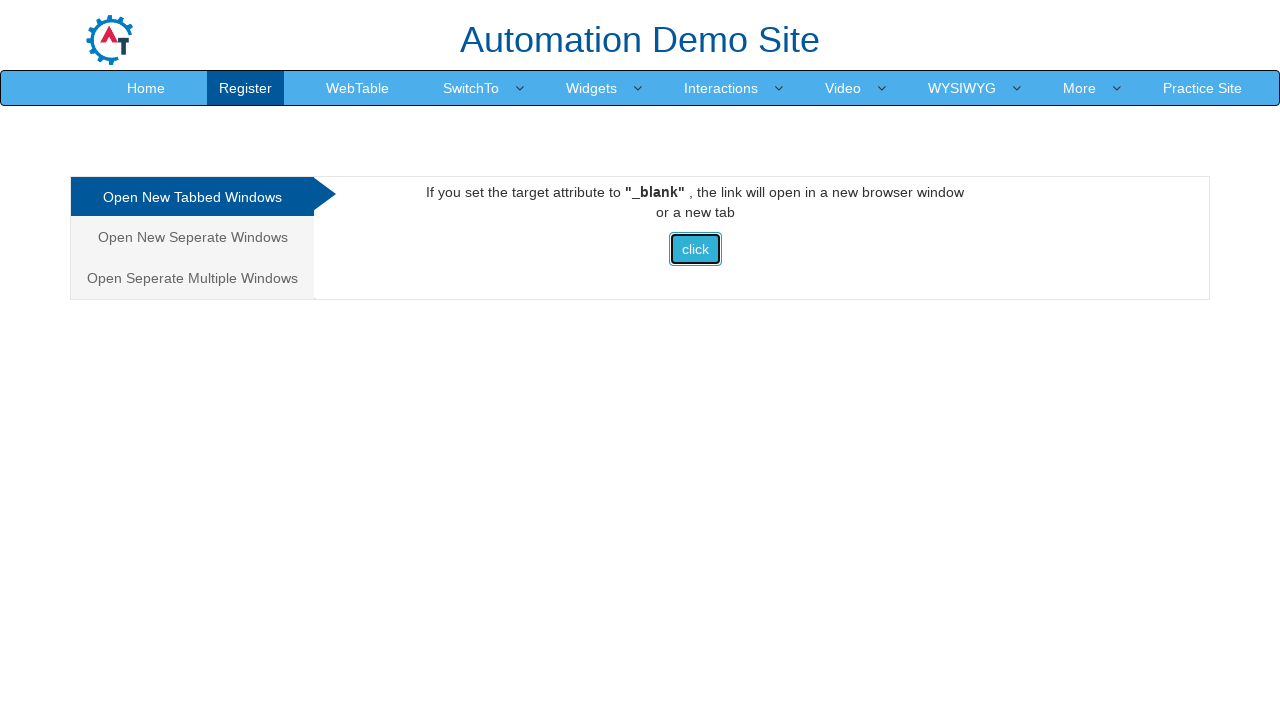

Main page verified and fully loaded
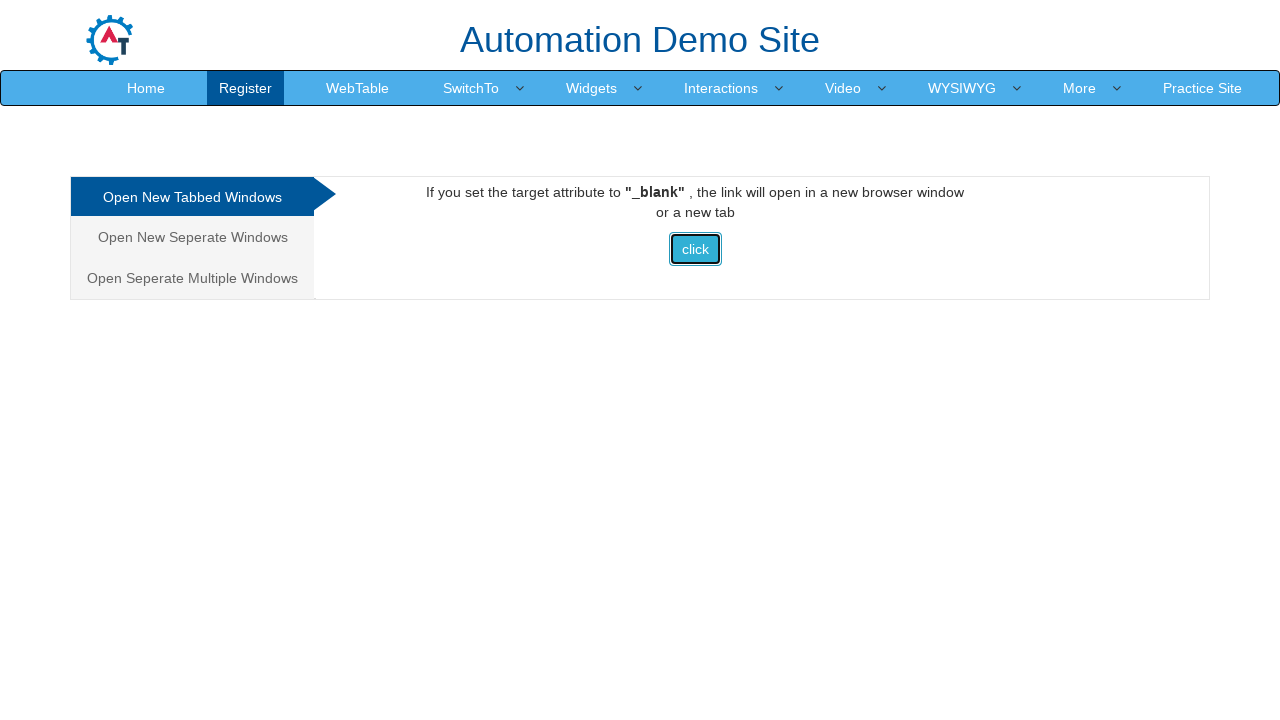

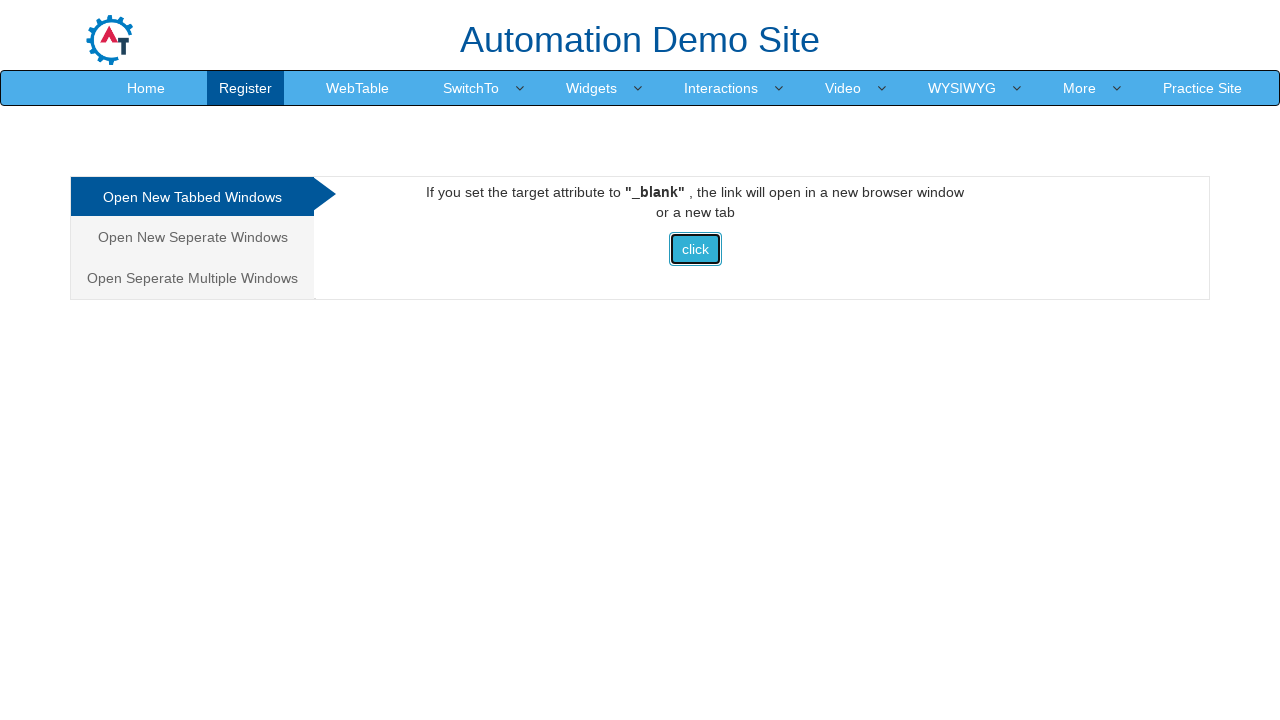